Tests multi-tab browser handling by opening footer links in new tabs using Ctrl+Enter keyboard shortcut, then iterating through all opened windows to verify they loaded correctly.

Starting URL: https://rahulshettyacademy.com/AutomationPractice/

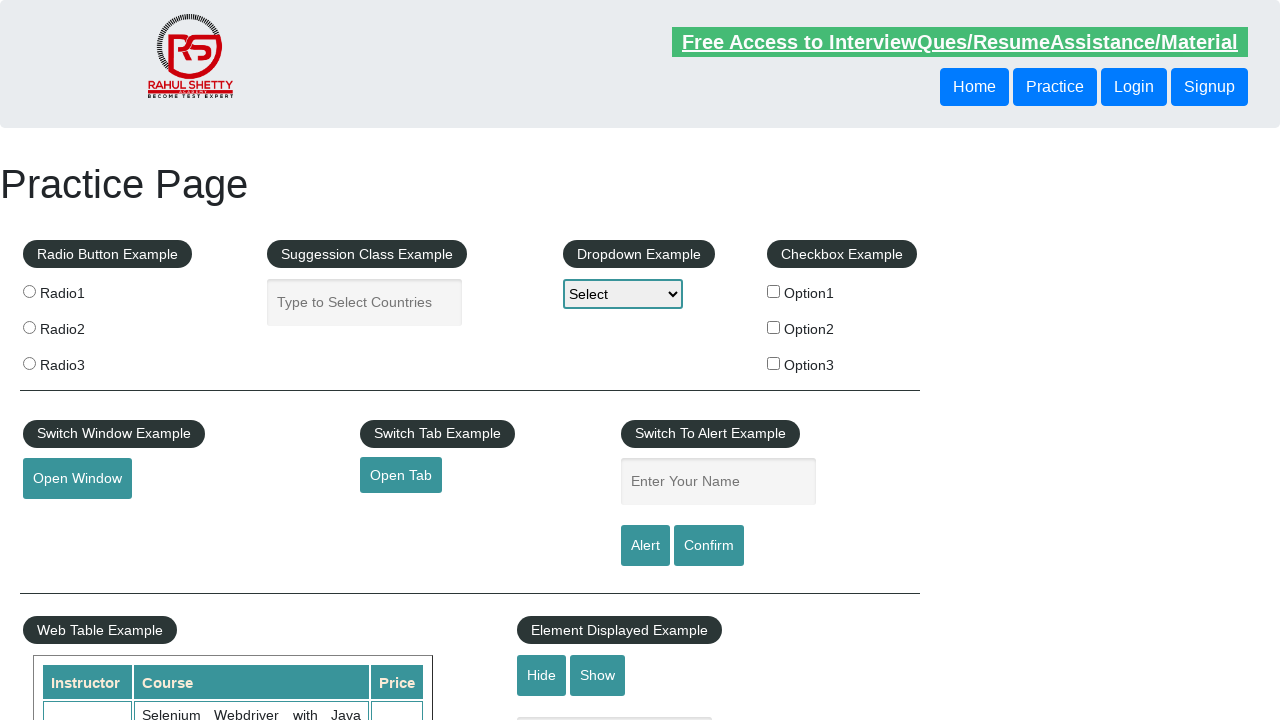

Footer element (#gf-BIG) loaded and is present
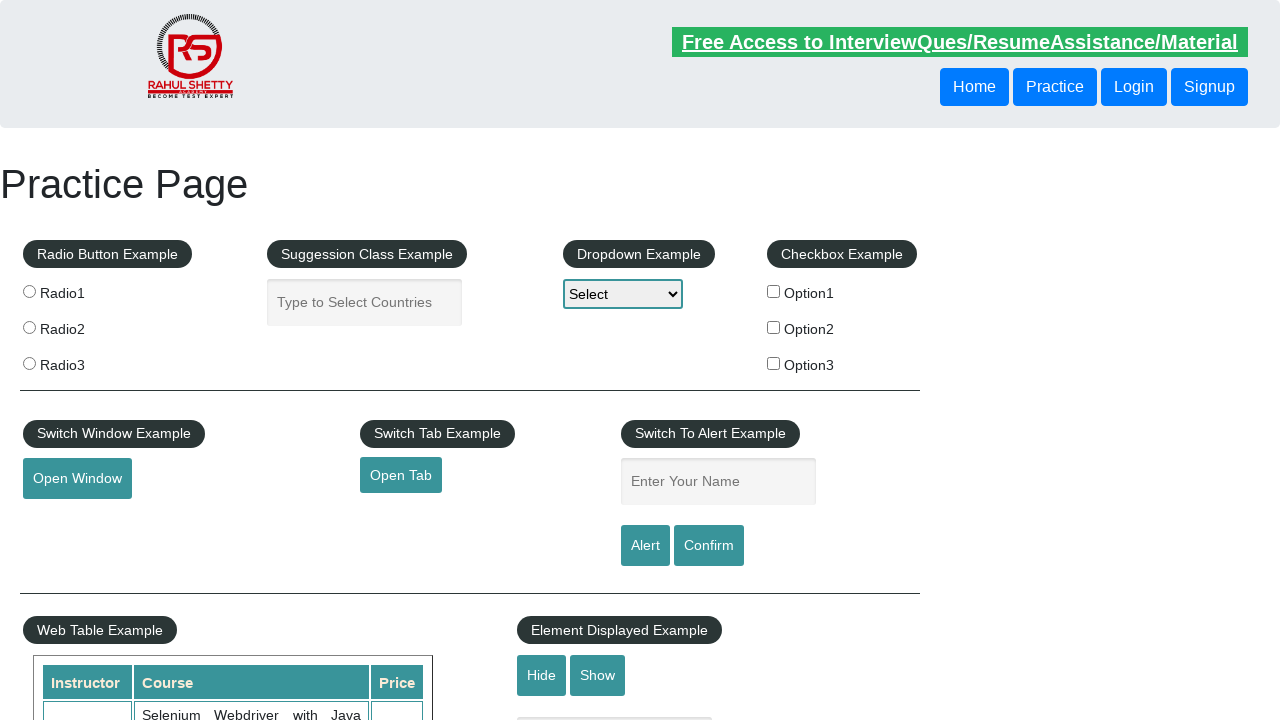

Retrieved 5 footer links from first column
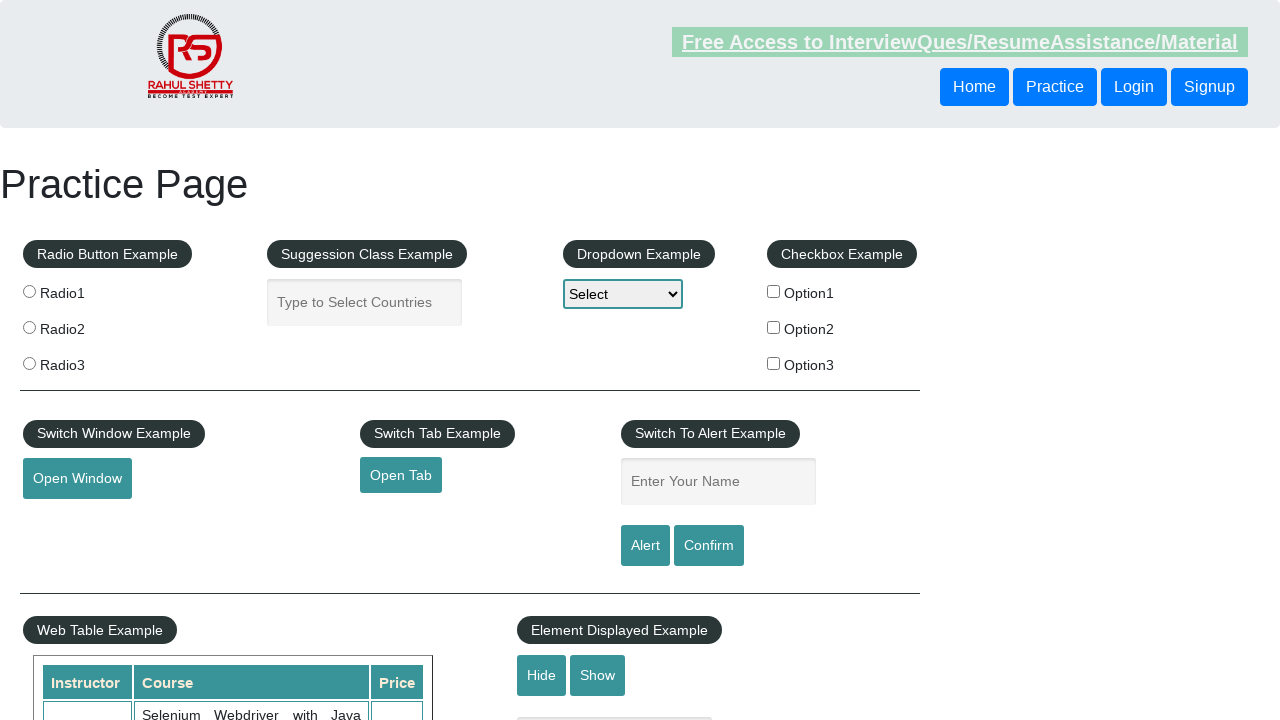

Opened footer link 1 in new tab using Ctrl+Click at (68, 520) on #gf-BIG table tbody tr td:first-child ul >> a >> nth=1
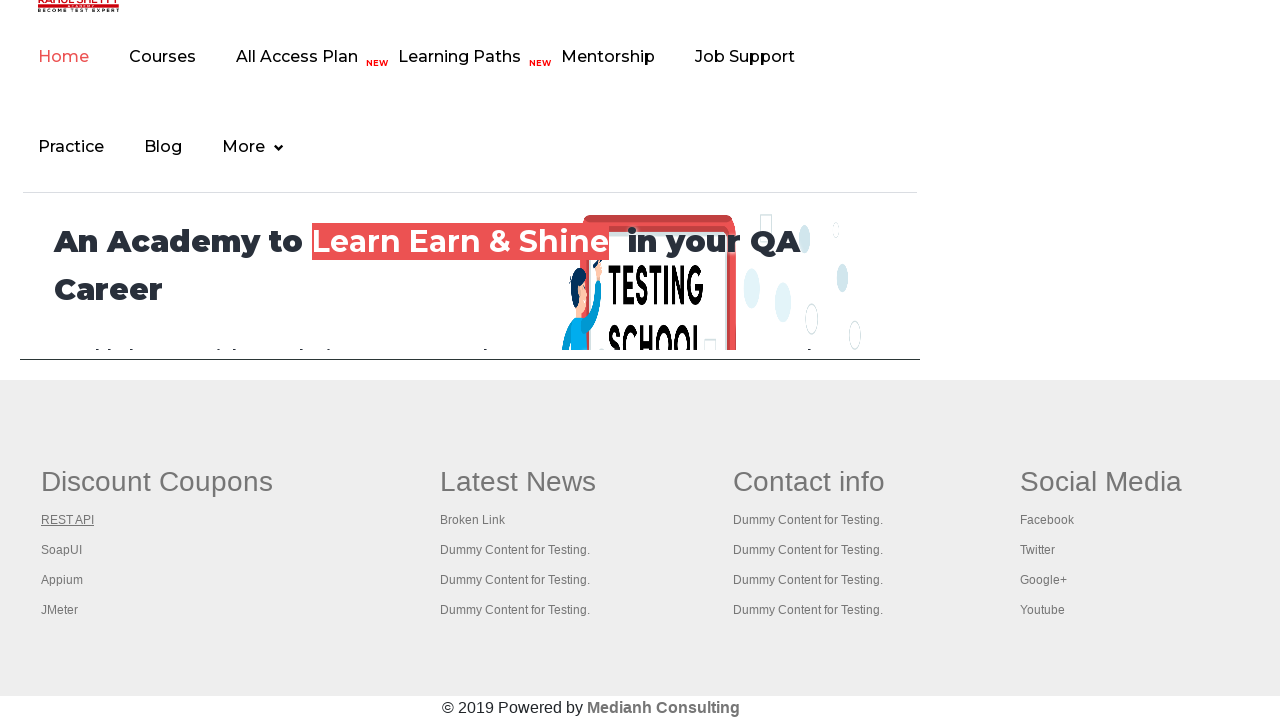

Opened footer link 2 in new tab using Ctrl+Click at (62, 550) on #gf-BIG table tbody tr td:first-child ul >> a >> nth=2
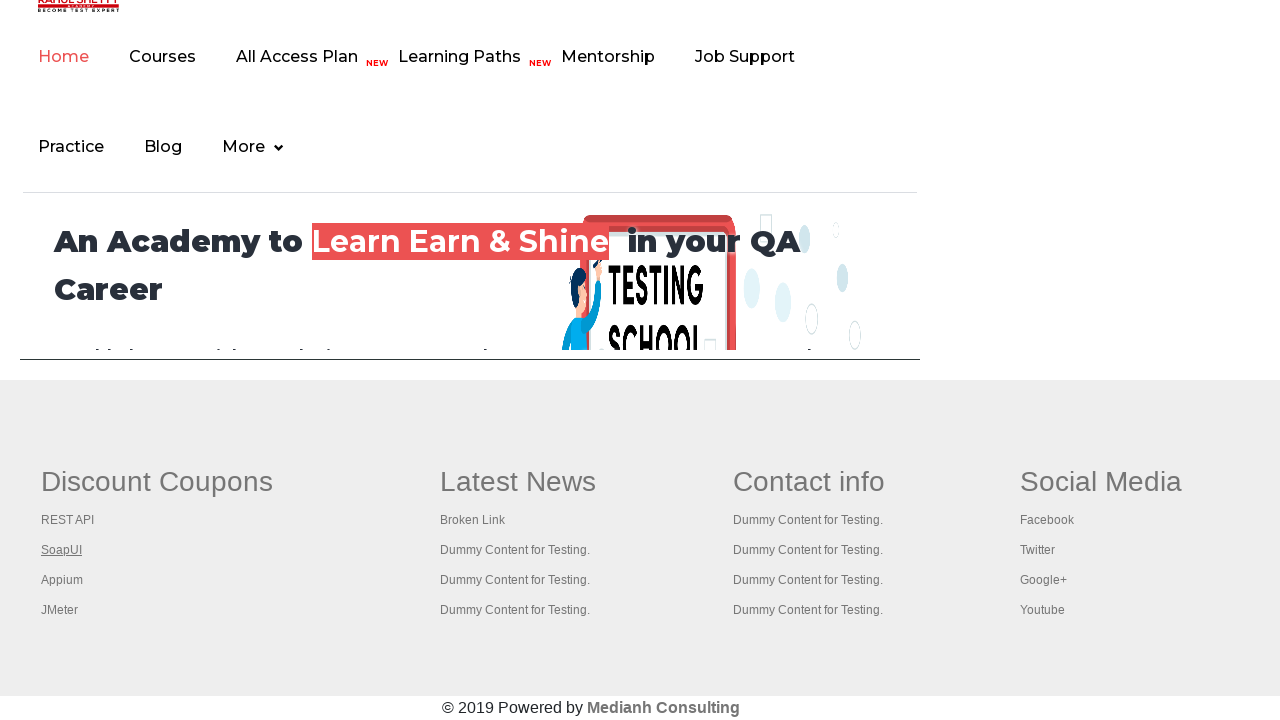

Opened footer link 3 in new tab using Ctrl+Click at (62, 580) on #gf-BIG table tbody tr td:first-child ul >> a >> nth=3
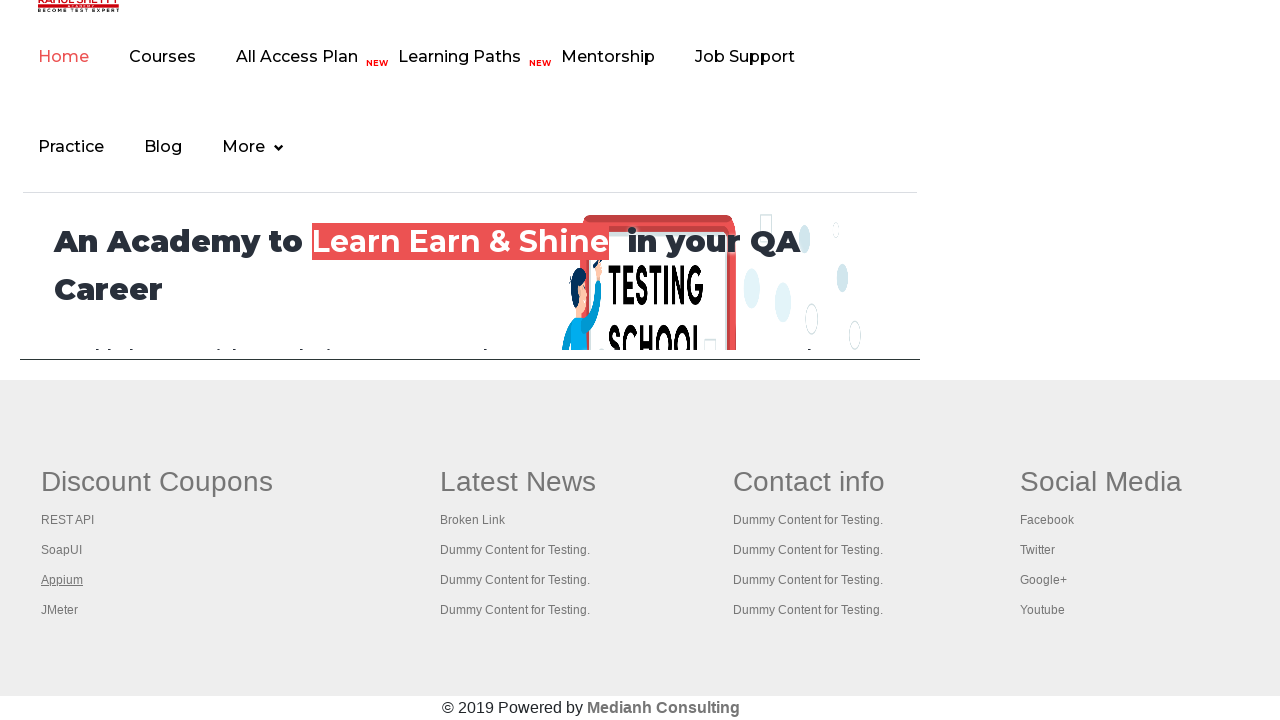

Opened footer link 4 in new tab using Ctrl+Click at (60, 610) on #gf-BIG table tbody tr td:first-child ul >> a >> nth=4
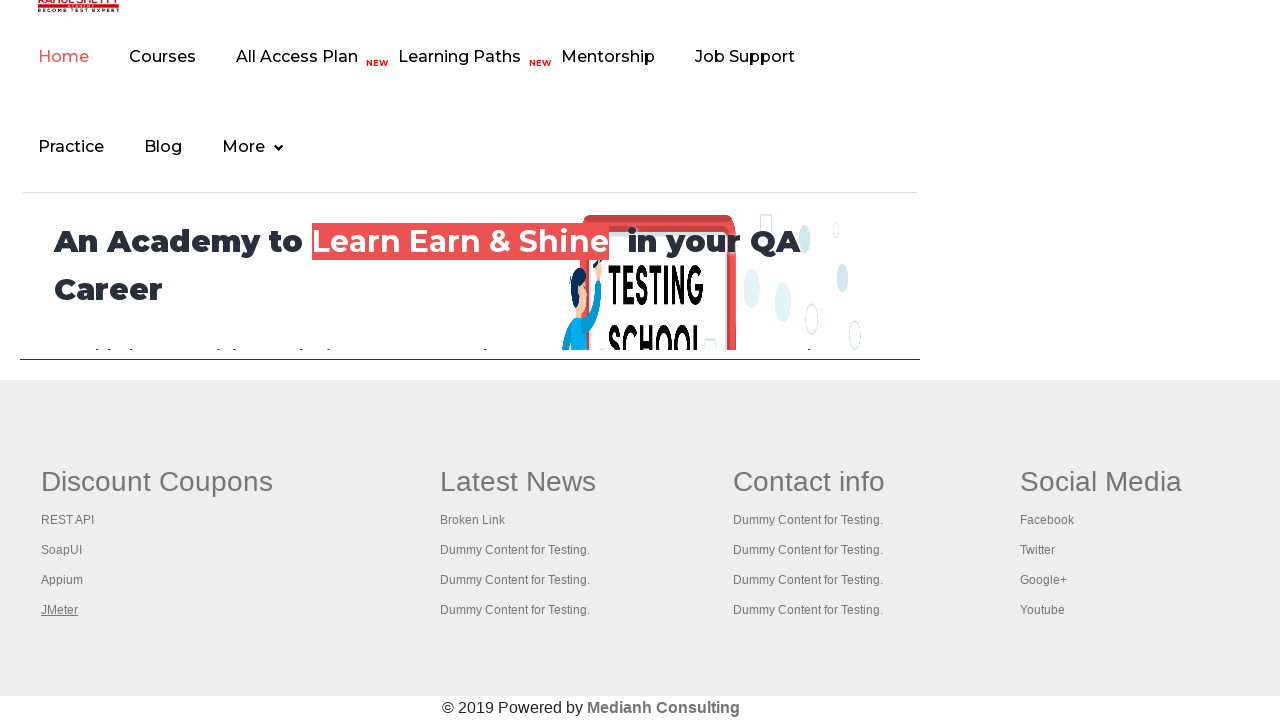

Waited 1 second for all new tabs to open
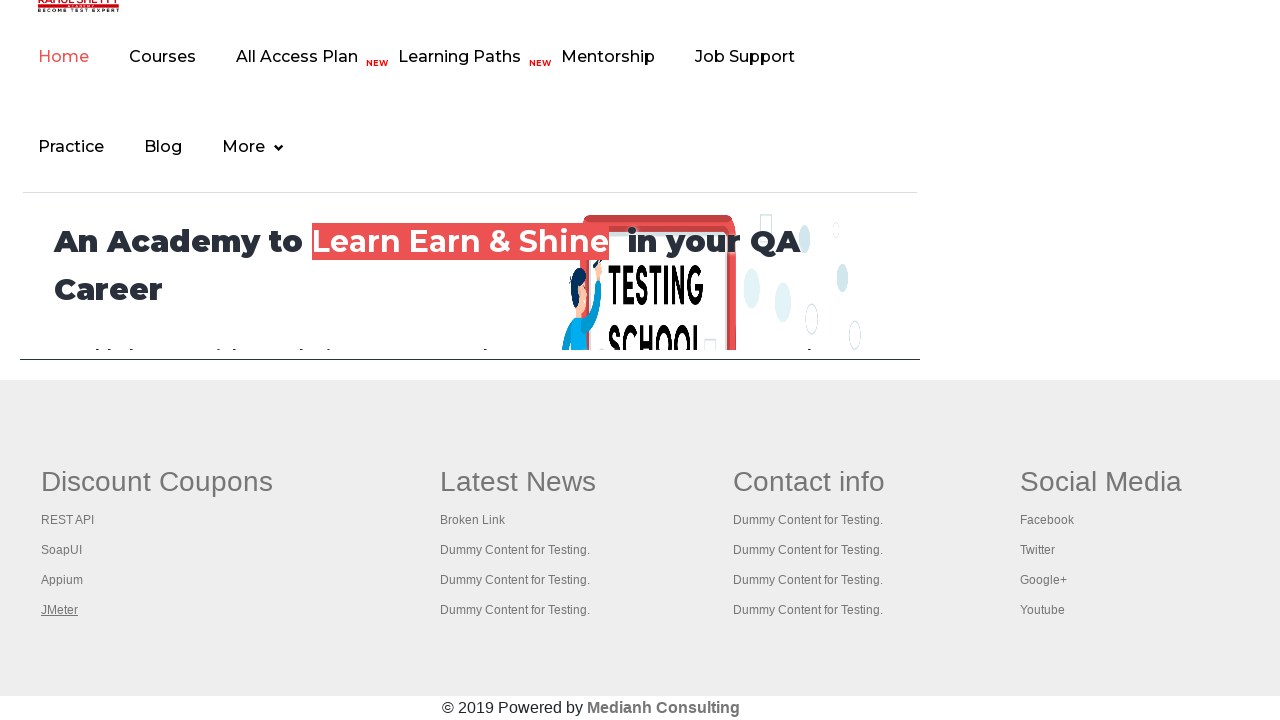

Retrieved 5 total pages/tabs from context
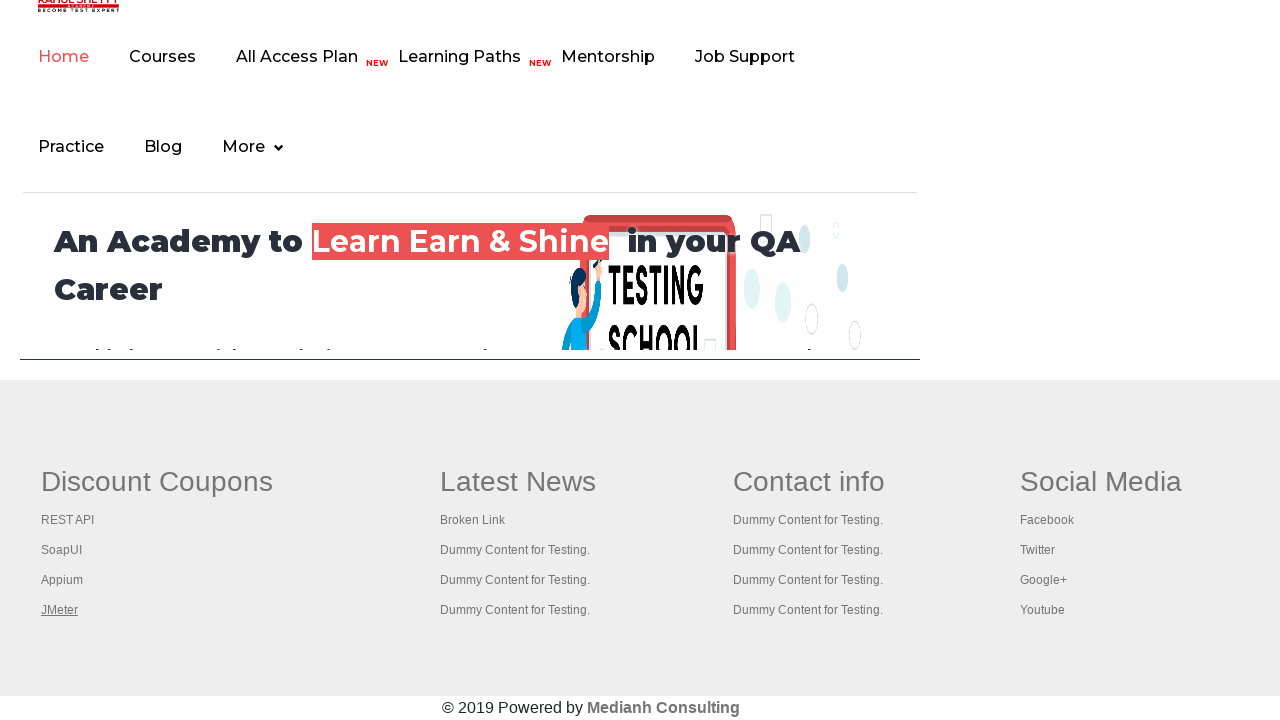

Brought tab to front
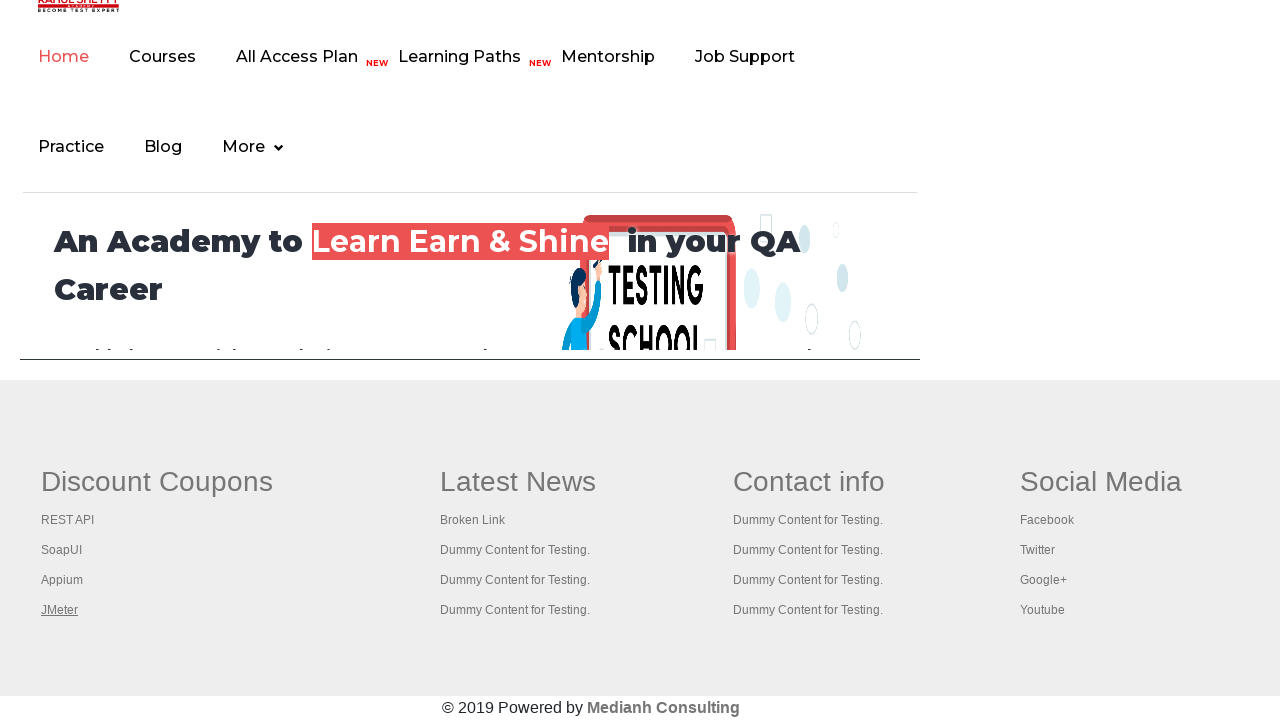

Tab loaded completely (URL: https://rahulshettyacademy.com/AutomationPractice/)
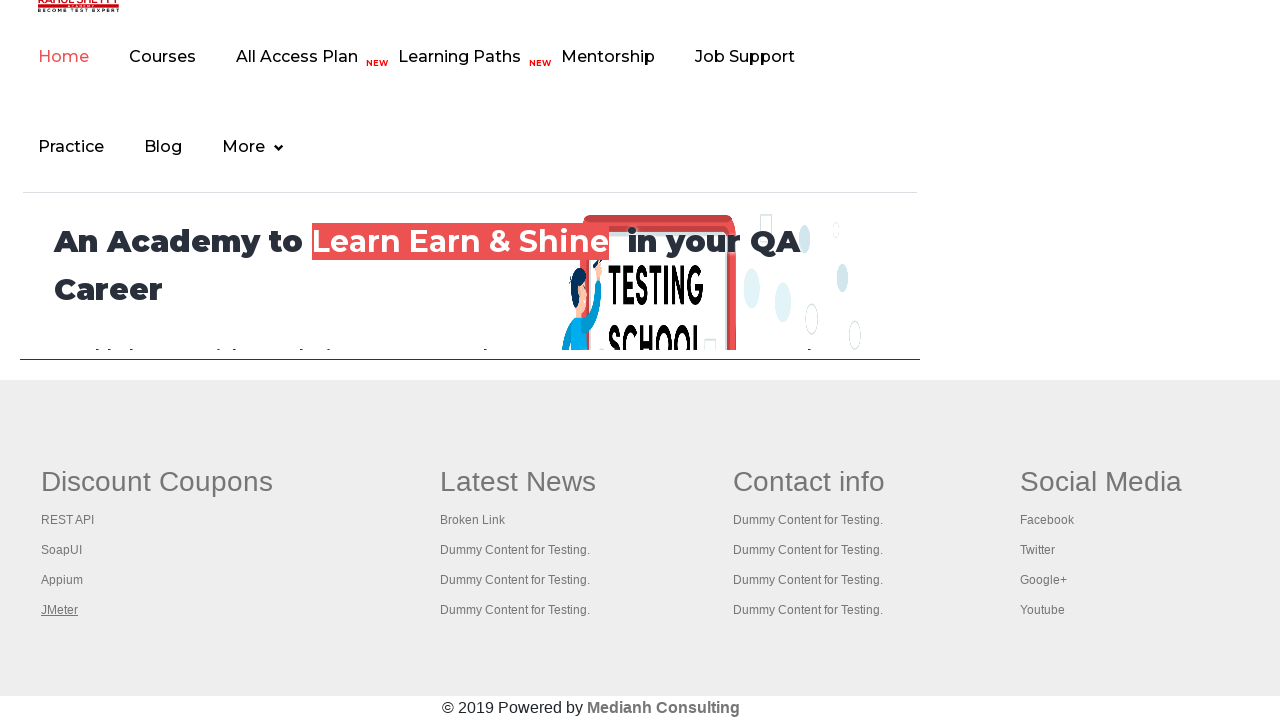

Brought tab to front
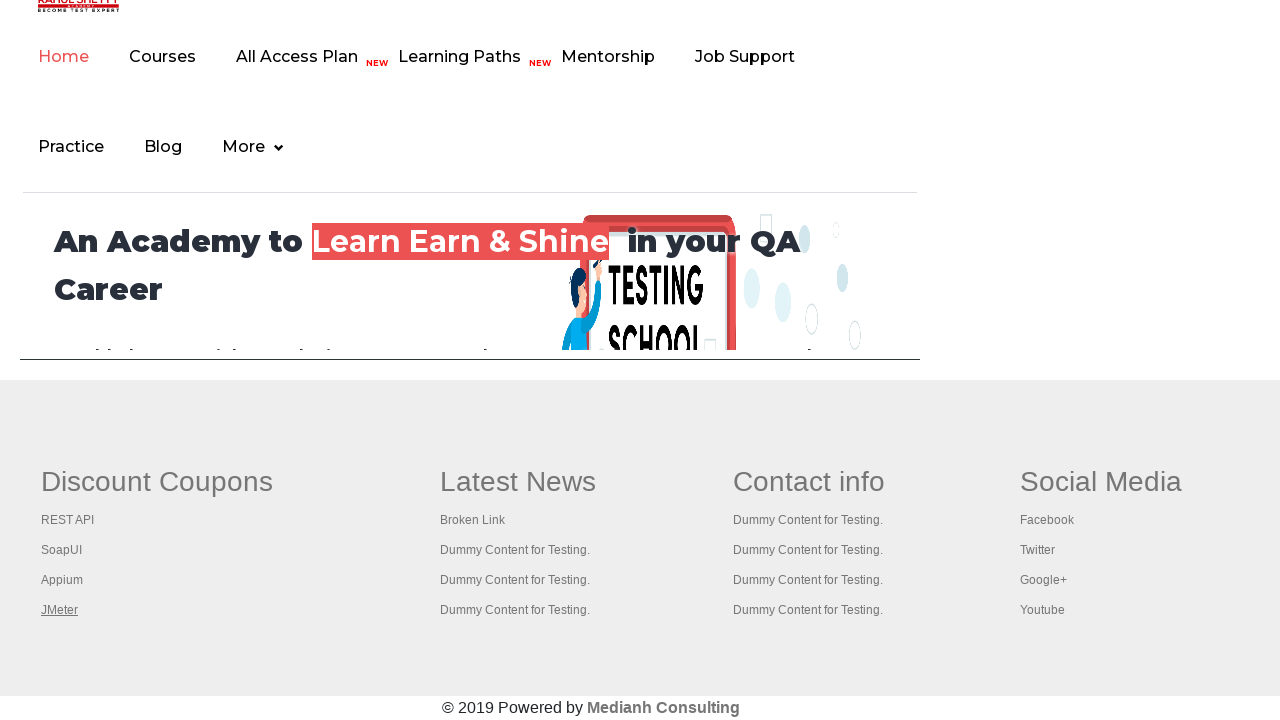

Tab loaded completely (URL: https://www.restapitutorial.com/)
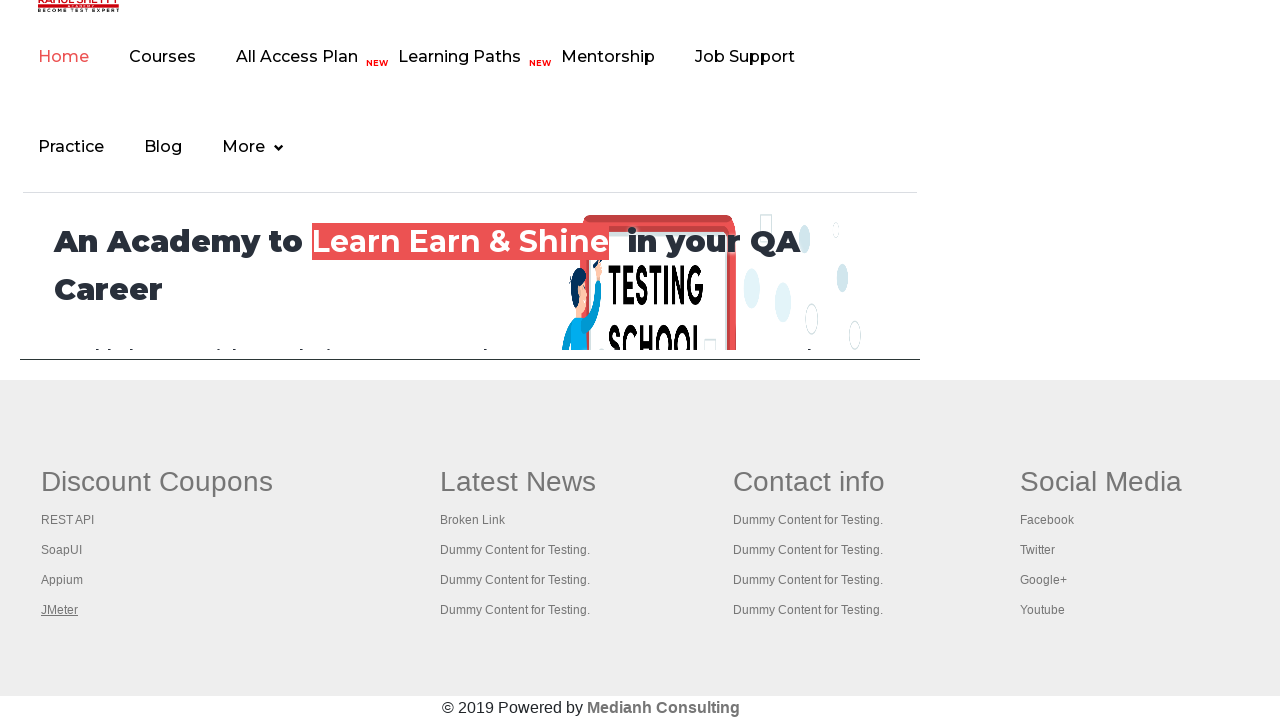

Brought tab to front
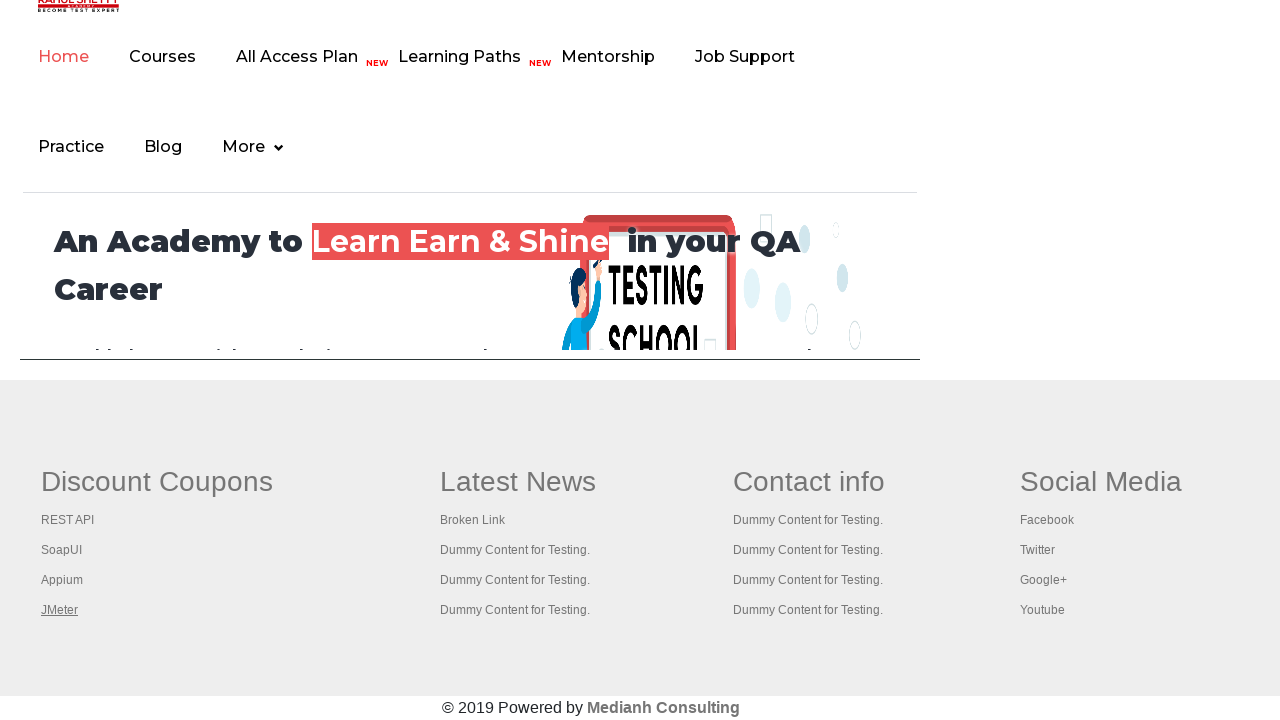

Tab loaded completely (URL: https://www.soapui.org/)
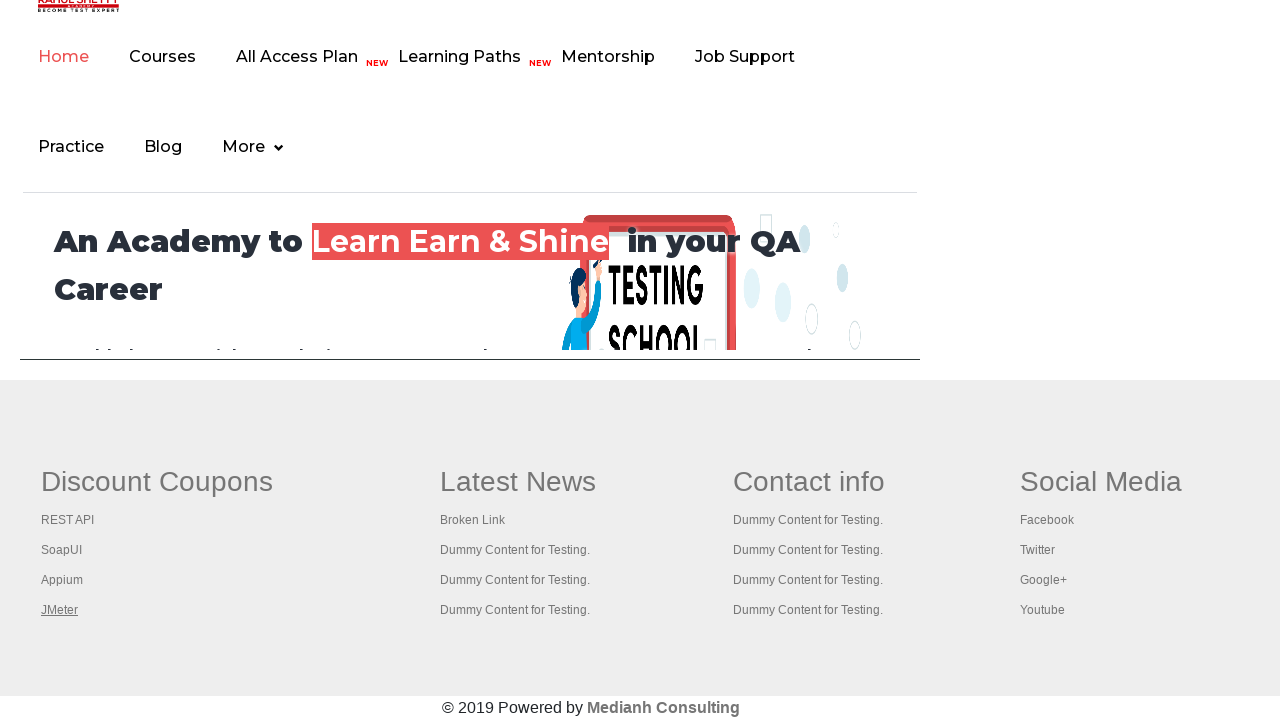

Brought tab to front
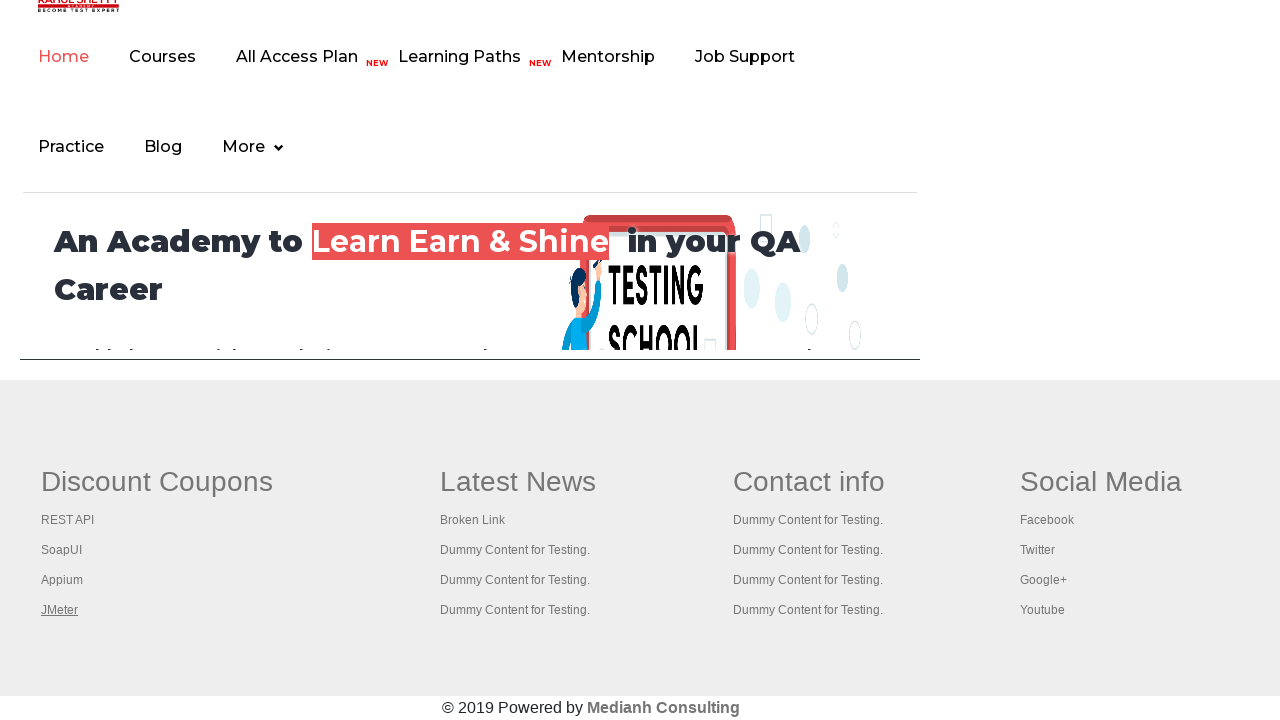

Tab loaded completely (URL: https://courses.rahulshettyacademy.com/p/appium-tutorial)
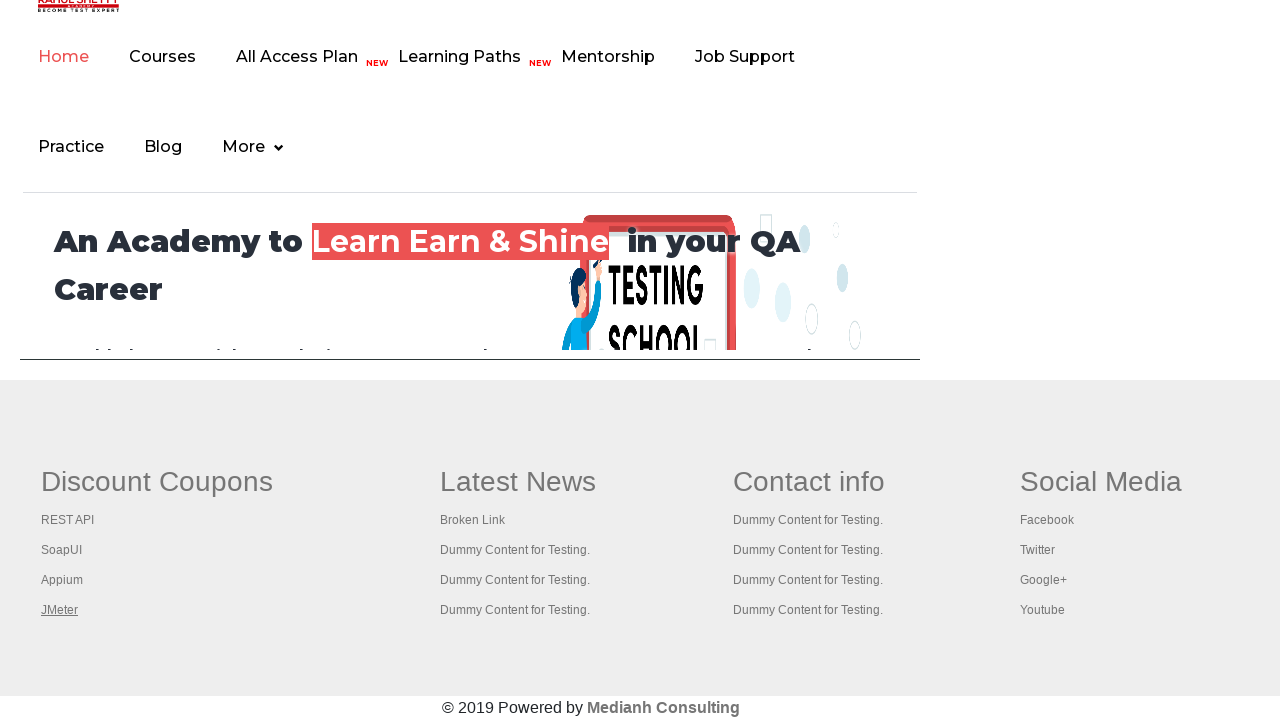

Brought tab to front
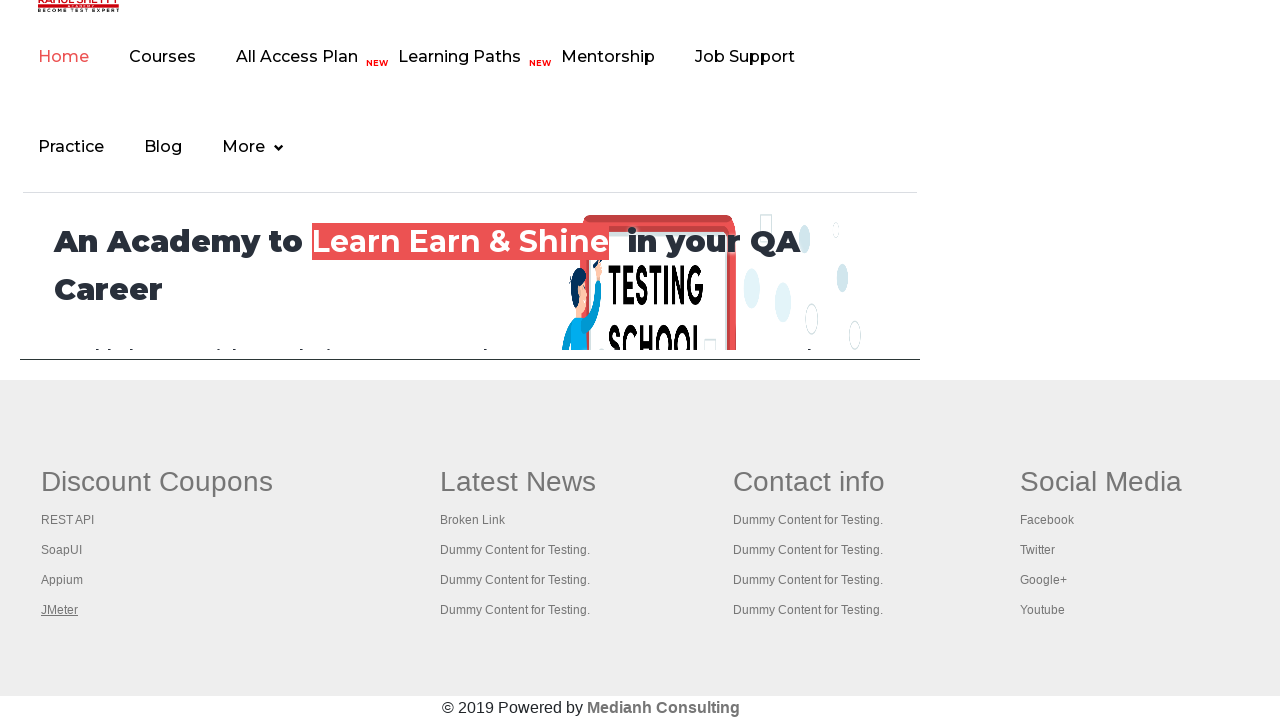

Tab loaded completely (URL: https://jmeter.apache.org/)
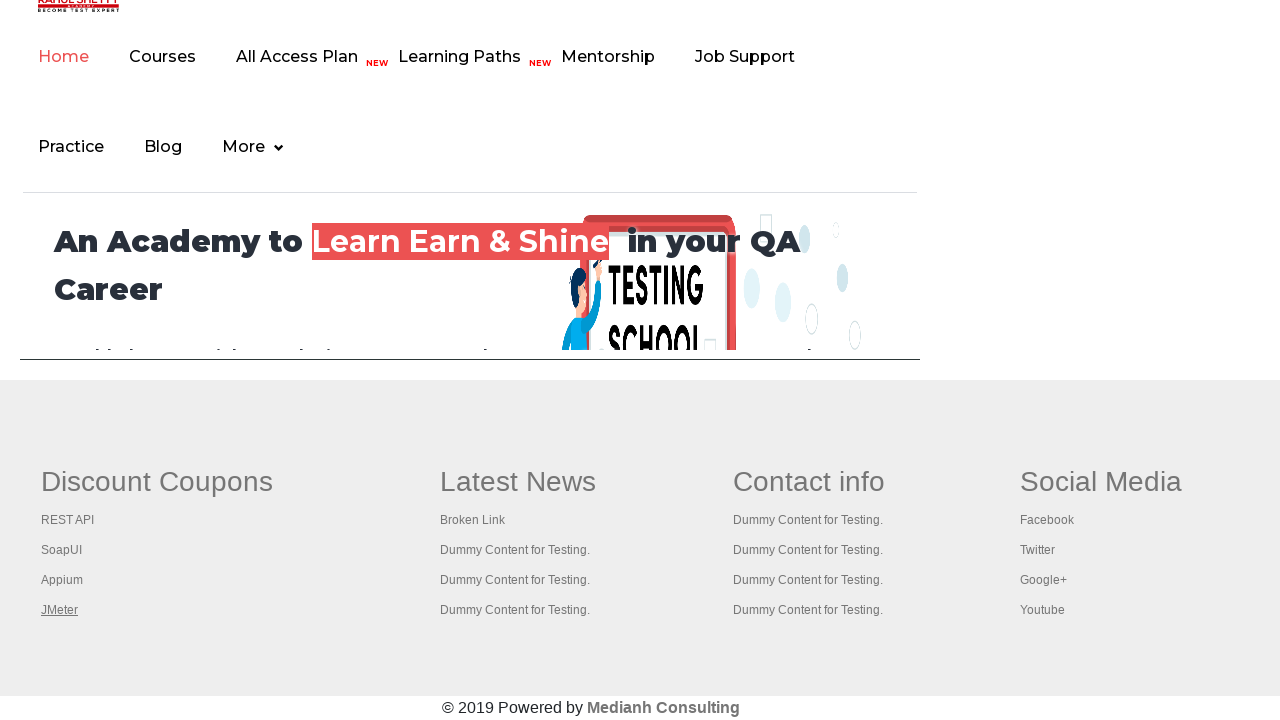

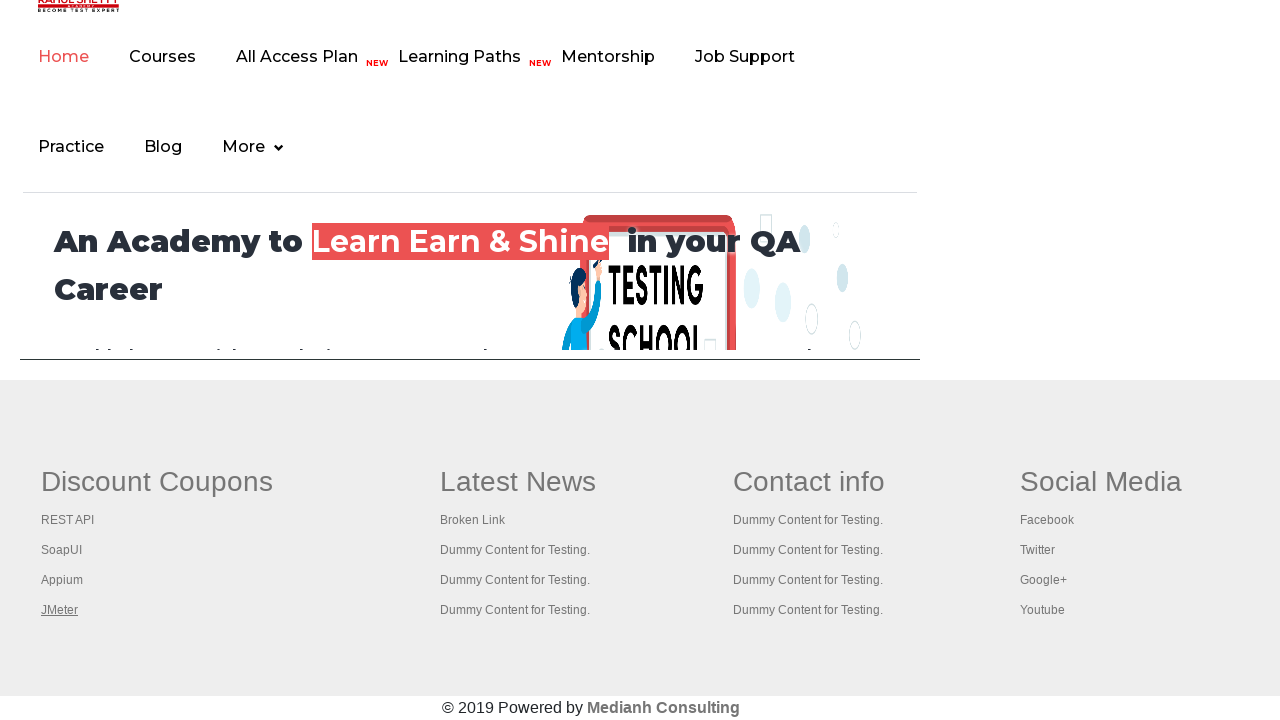